Tests creating a new customer with account, then logging in as that customer by selecting from dropdown and verifying the welcome message

Starting URL: https://www.globalsqa.com/angularJs-protractor/BankingProject/

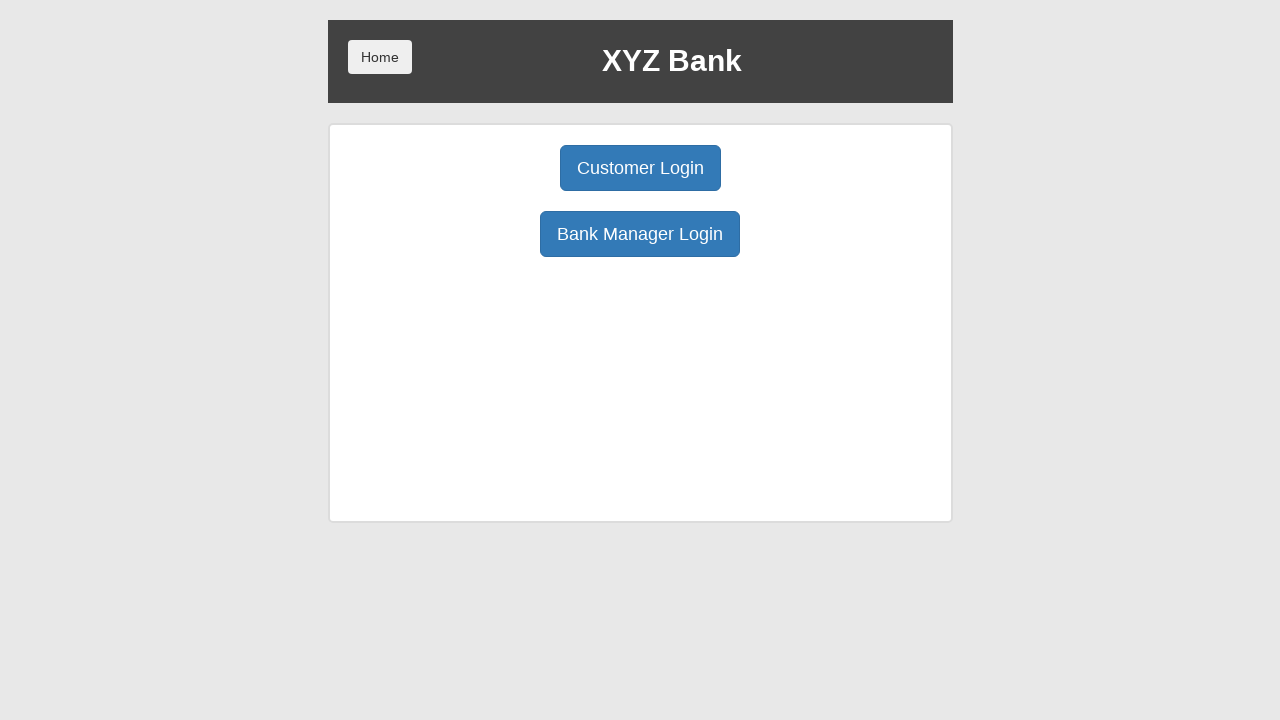

Clicked Bank Manager Login button at (640, 234) on internal:role=button[name="Bank Manager Login"i]
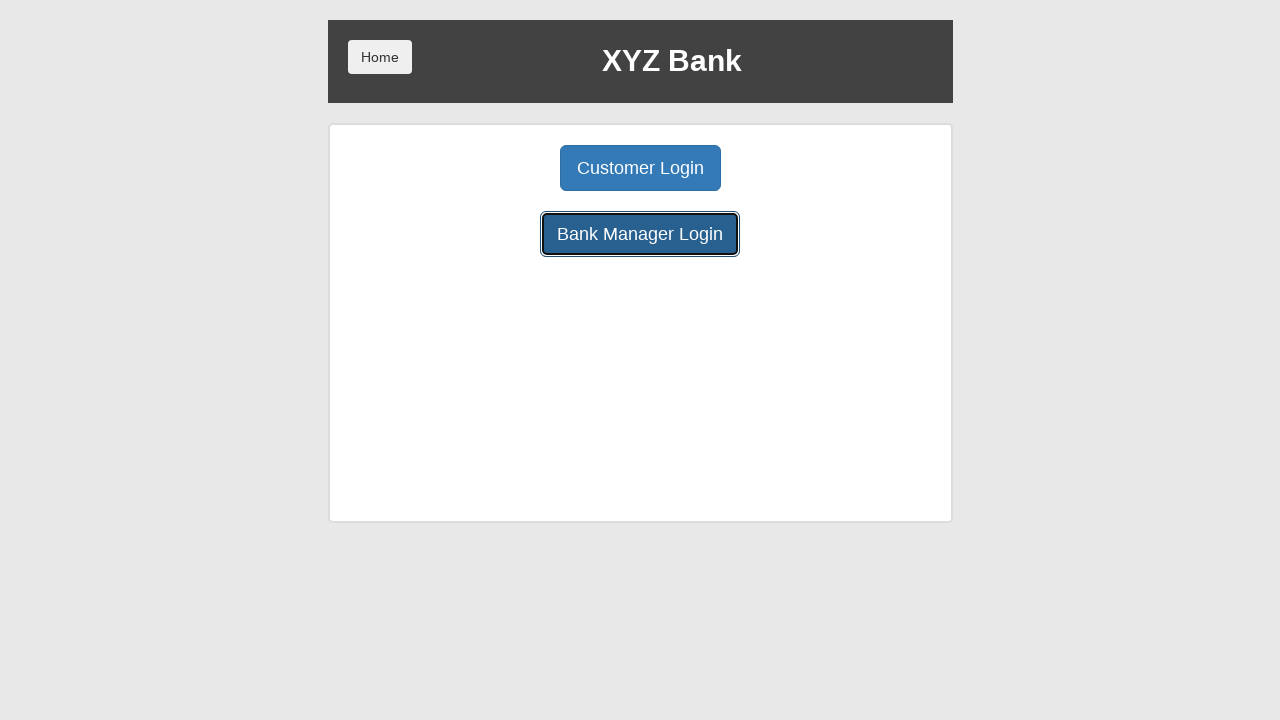

Clicked Add Customer button at (502, 168) on internal:role=button[name="Add Customer"i]
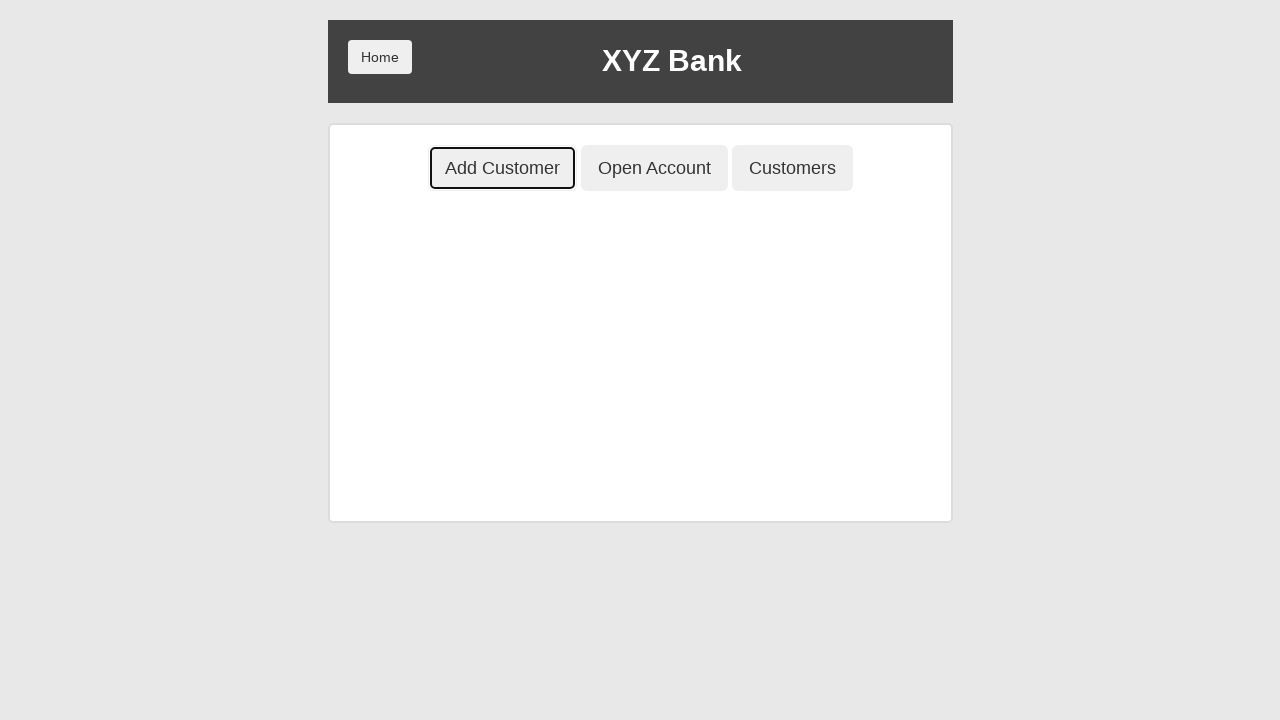

Filled First Name field with 'Tester' on internal:attr=[placeholder="First Name"i]
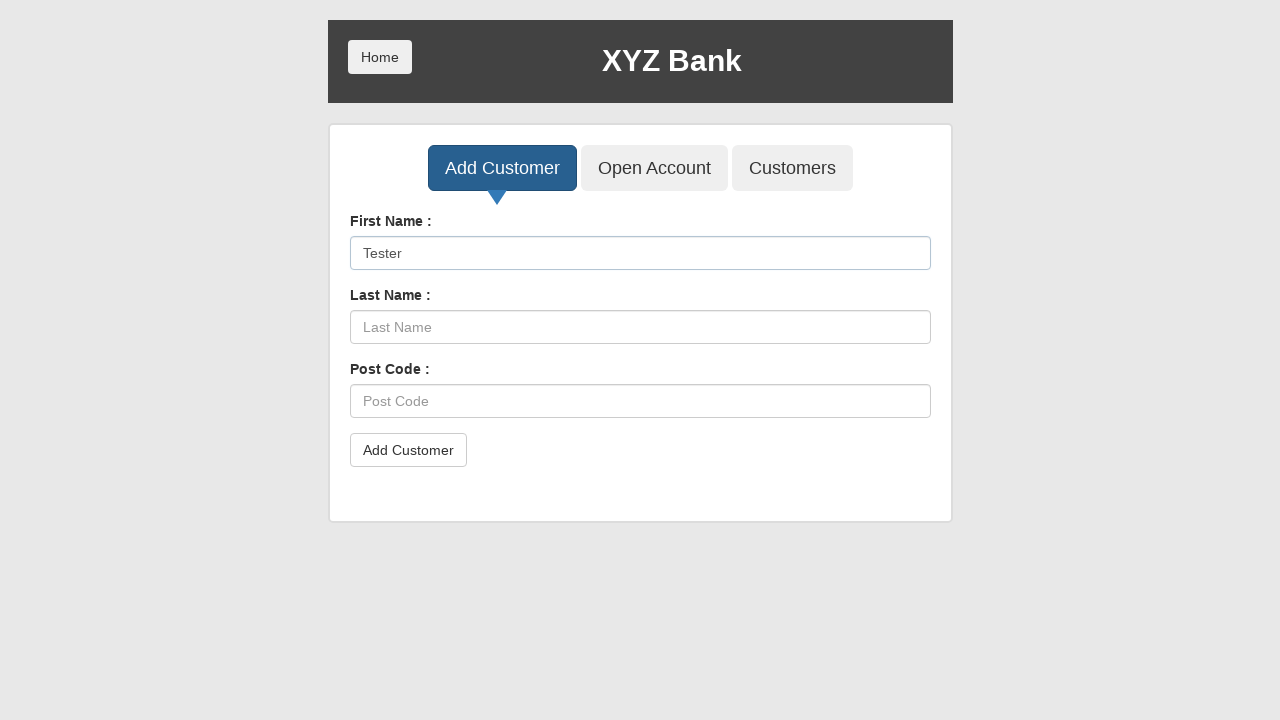

Filled Last Name field with 'Testerski' on internal:attr=[placeholder="Last Name"i]
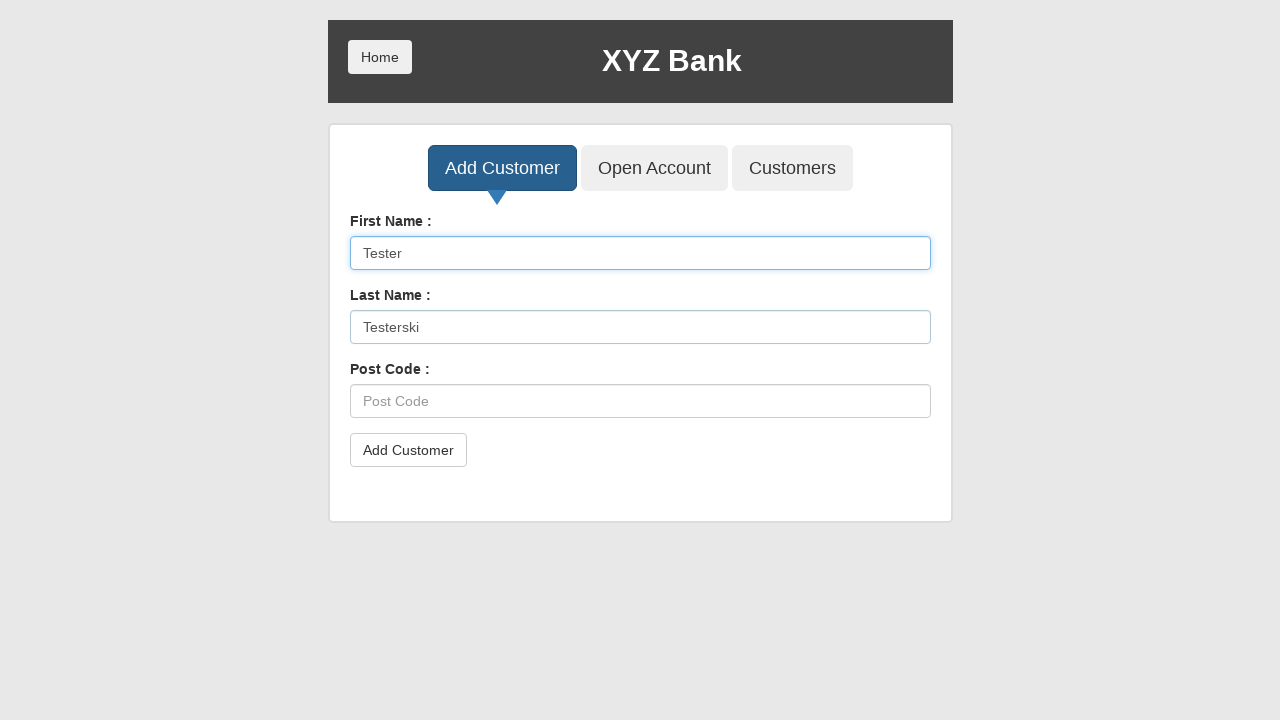

Filled Post Code field with '111-1' on internal:attr=[placeholder="Post Code"i]
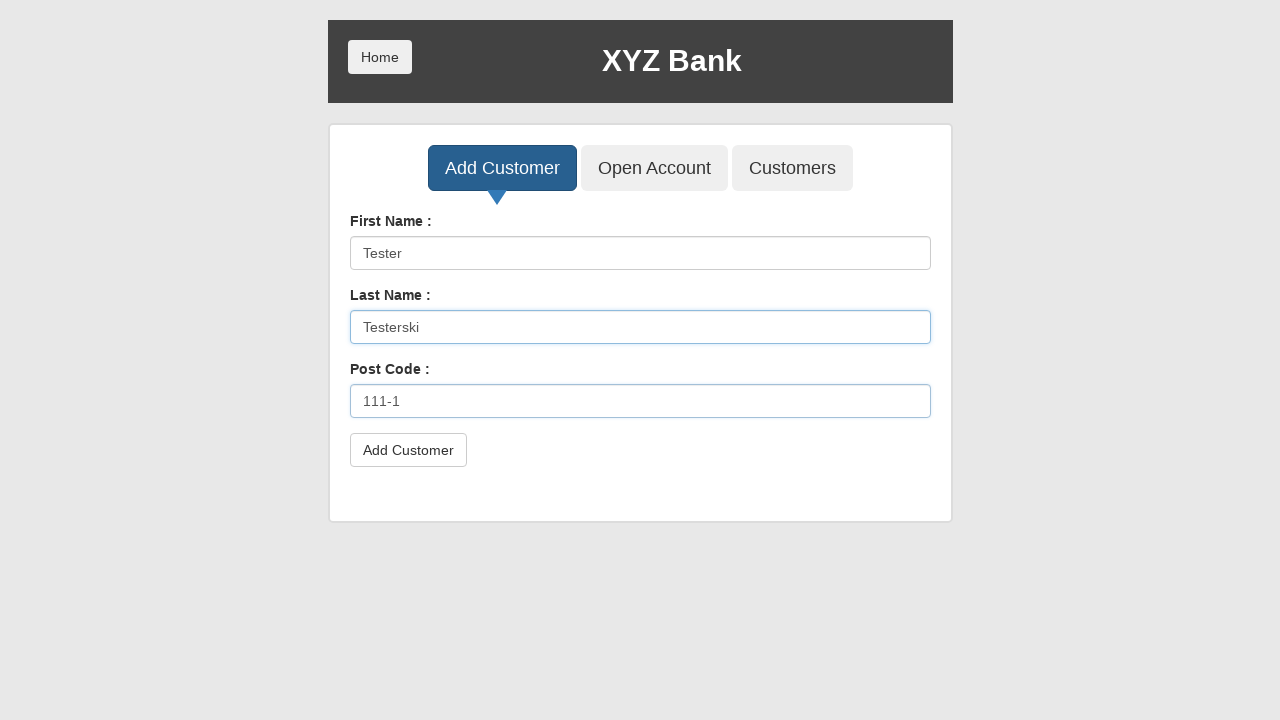

Clicked Add Customer button in form to create new customer at (408, 450) on form >> internal:role=button[name="Add Customer"i]
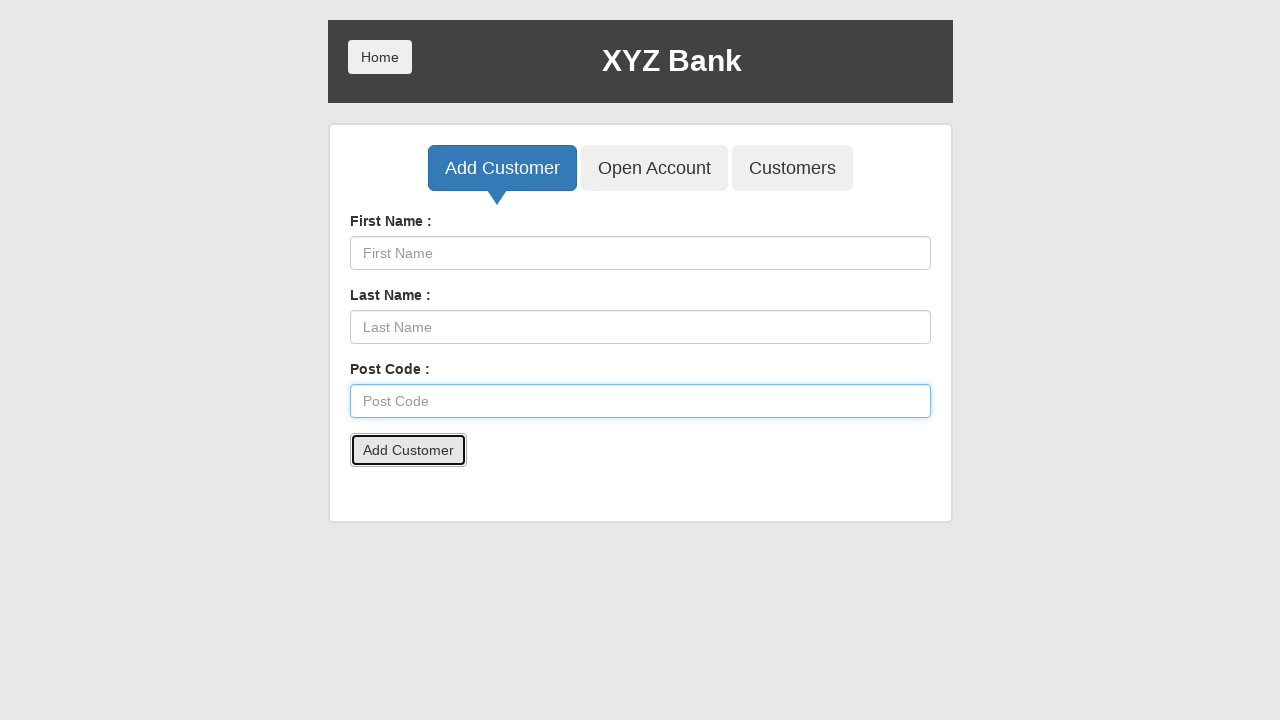

Clicked Open Account button at (654, 168) on internal:role=button[name="Open Account"i]
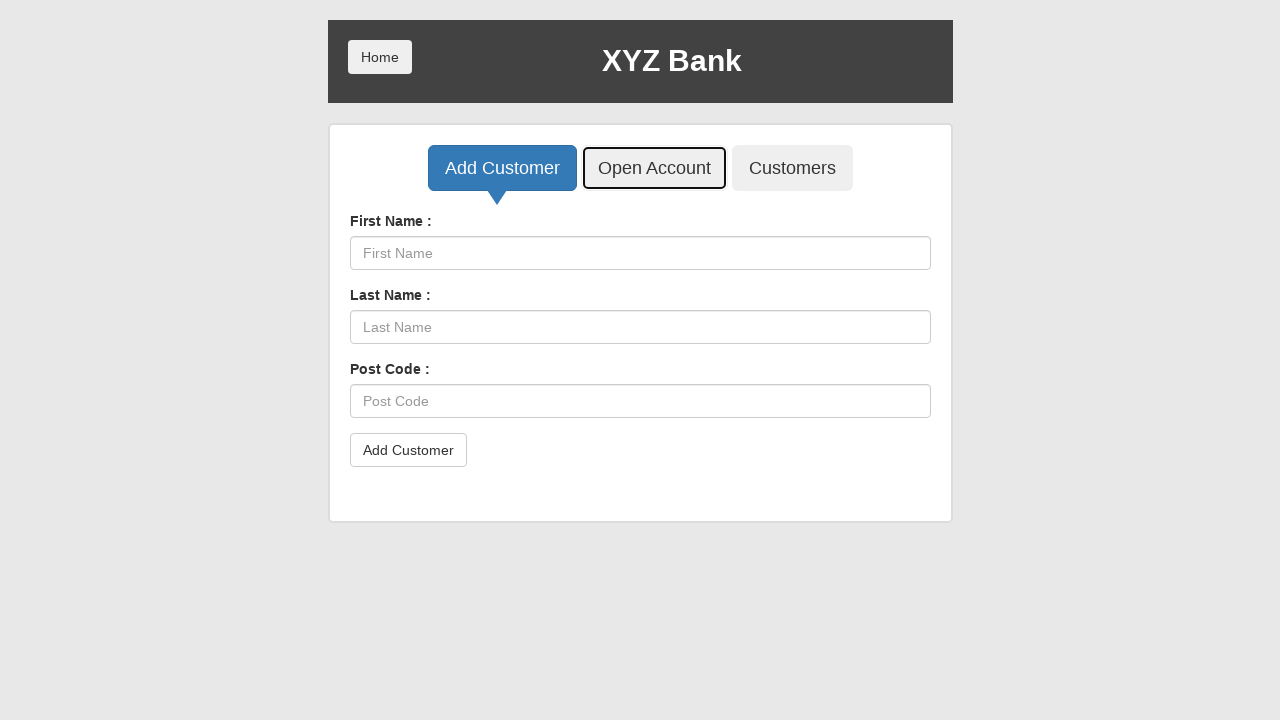

Selected user option 6 from dropdown on #userSelect
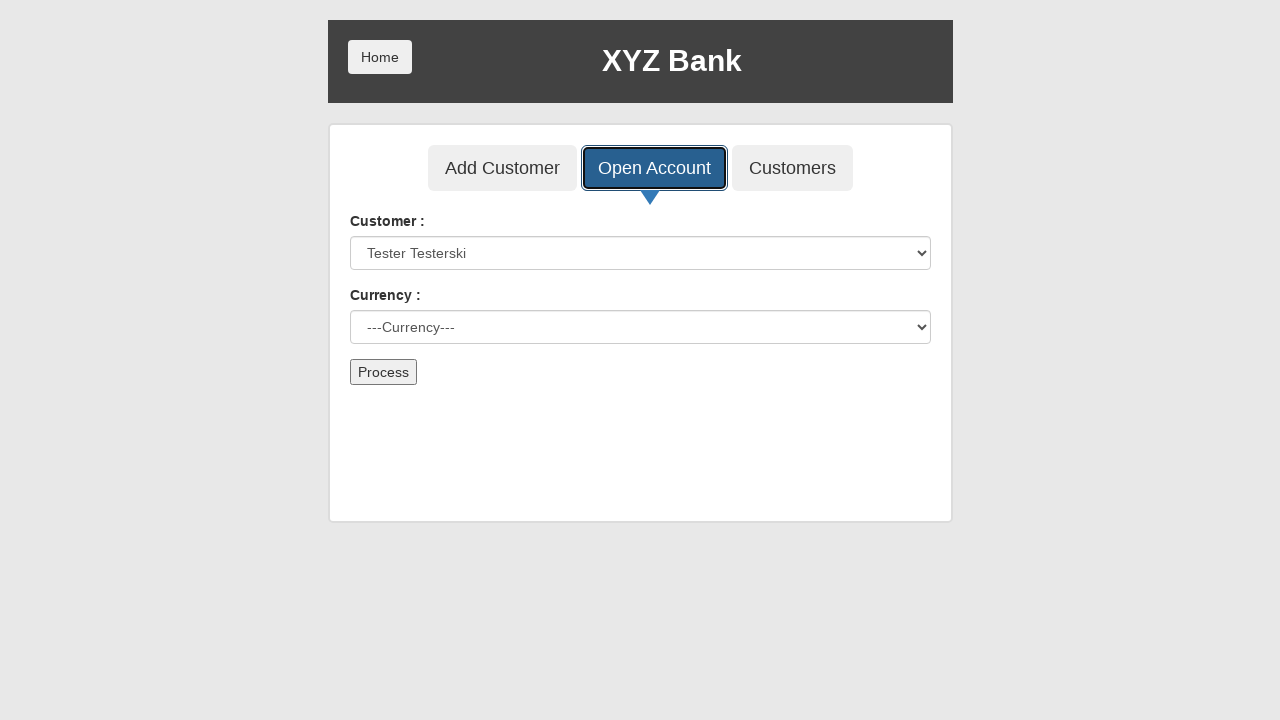

Selected Dollar currency from dropdown on #currency
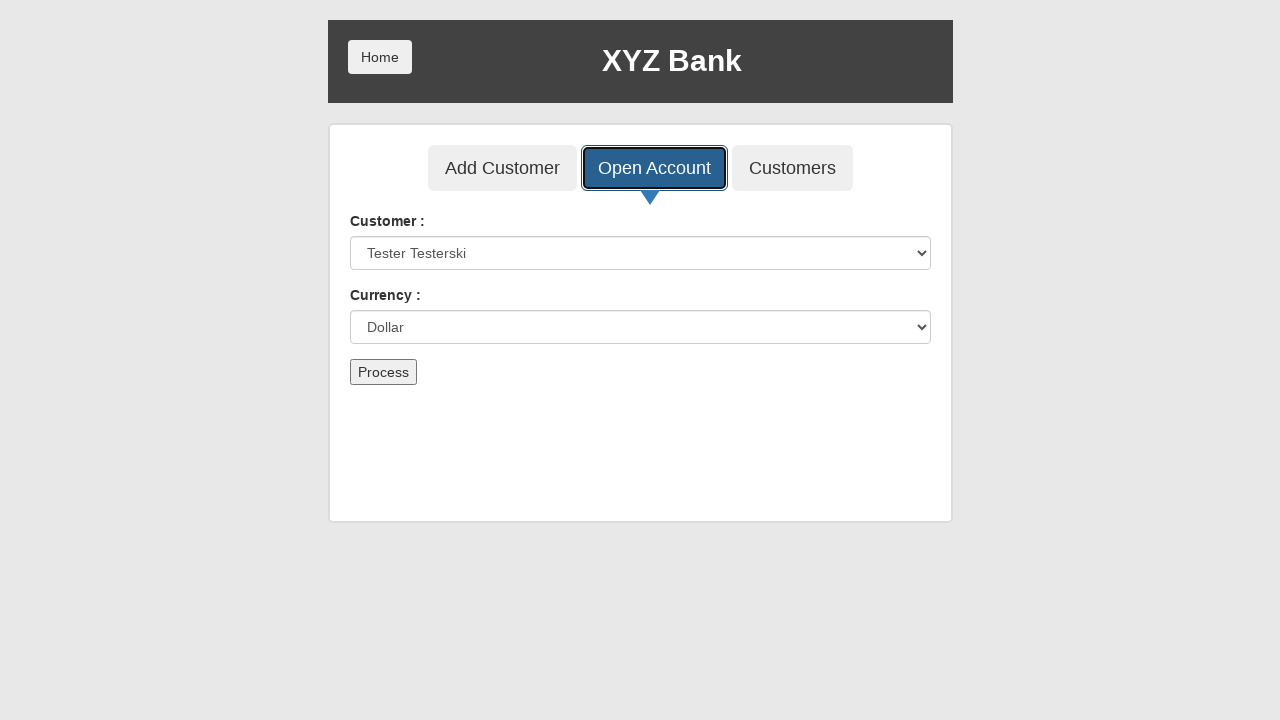

Clicked Home button to return to home page at (380, 57) on internal:role=button[name="Home"i]
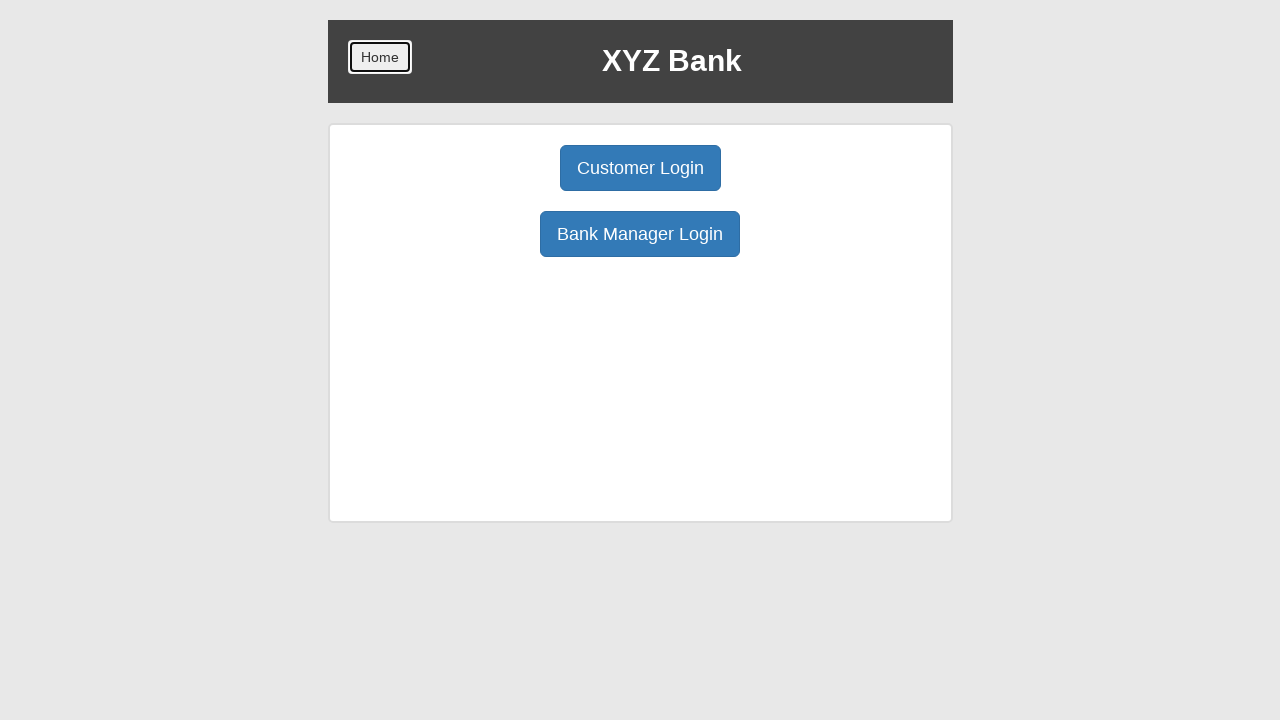

Clicked Customer Login button at (640, 168) on internal:role=button[name="Customer Login"i]
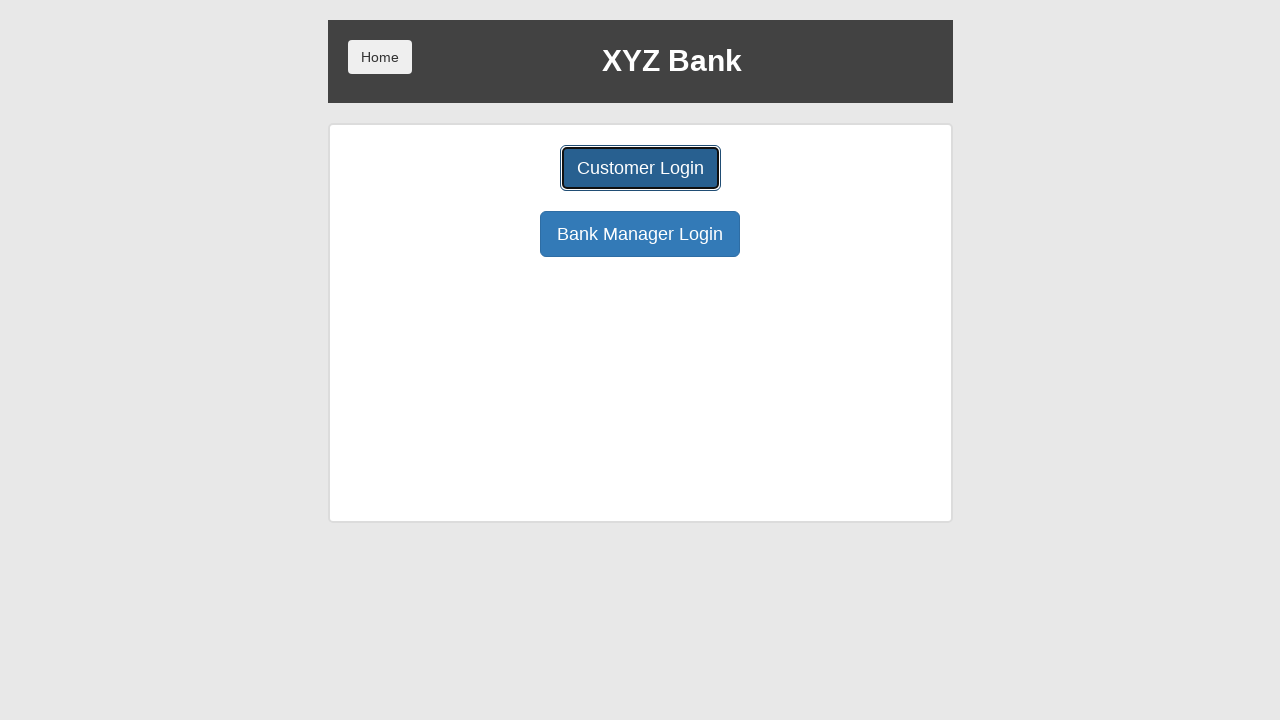

Selected user option 6 from dropdown for login on #userSelect
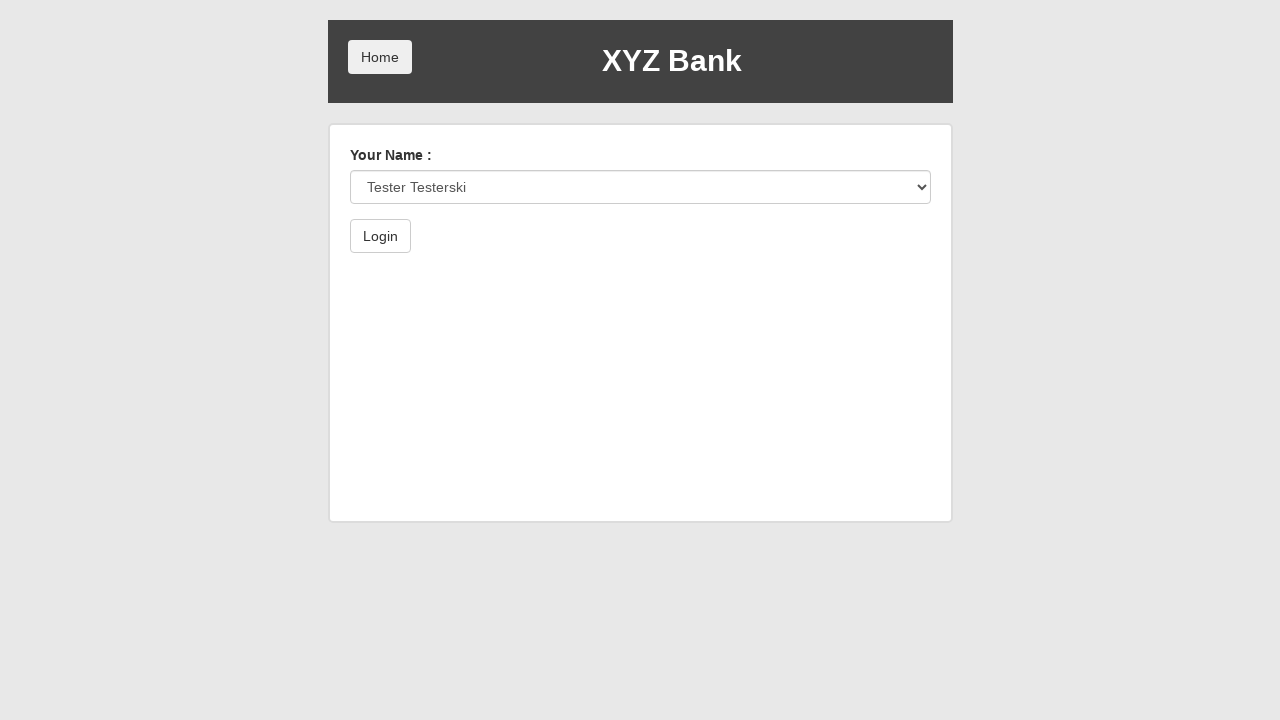

Clicked Login button at (380, 236) on internal:role=button[name="Login"i]
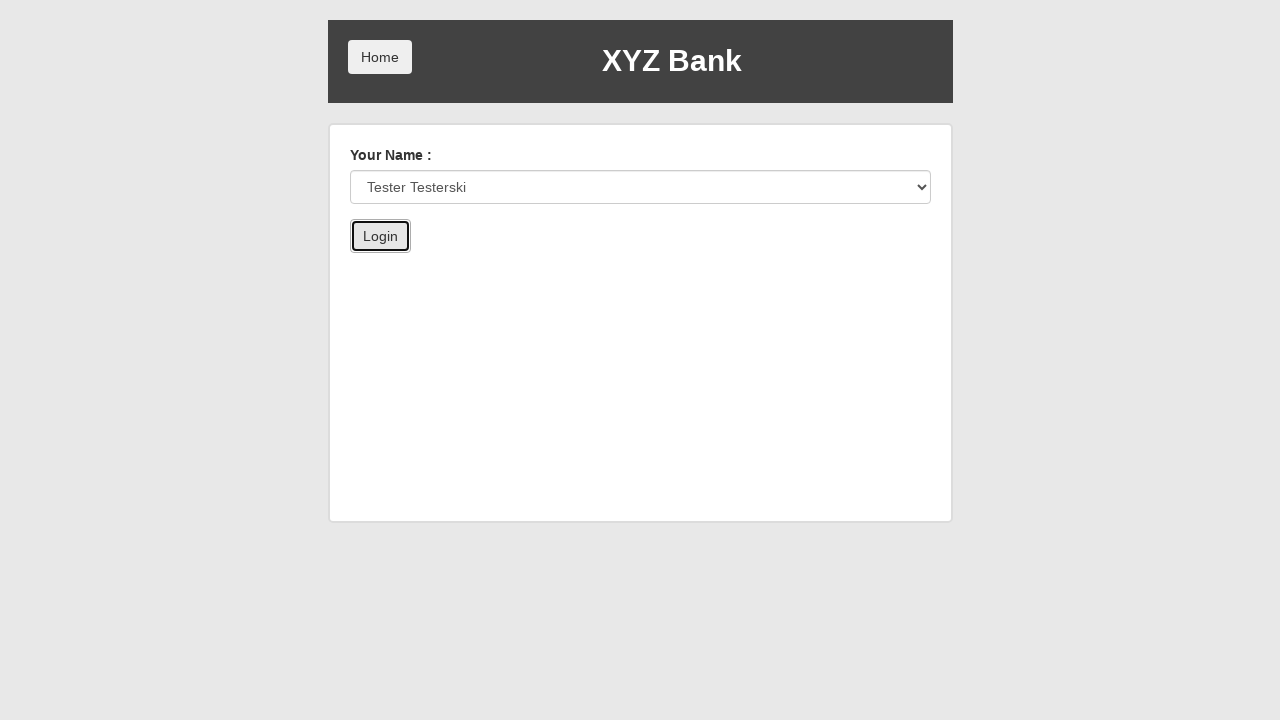

Verified welcome message displays 'Welcome Tester Testerski !!'
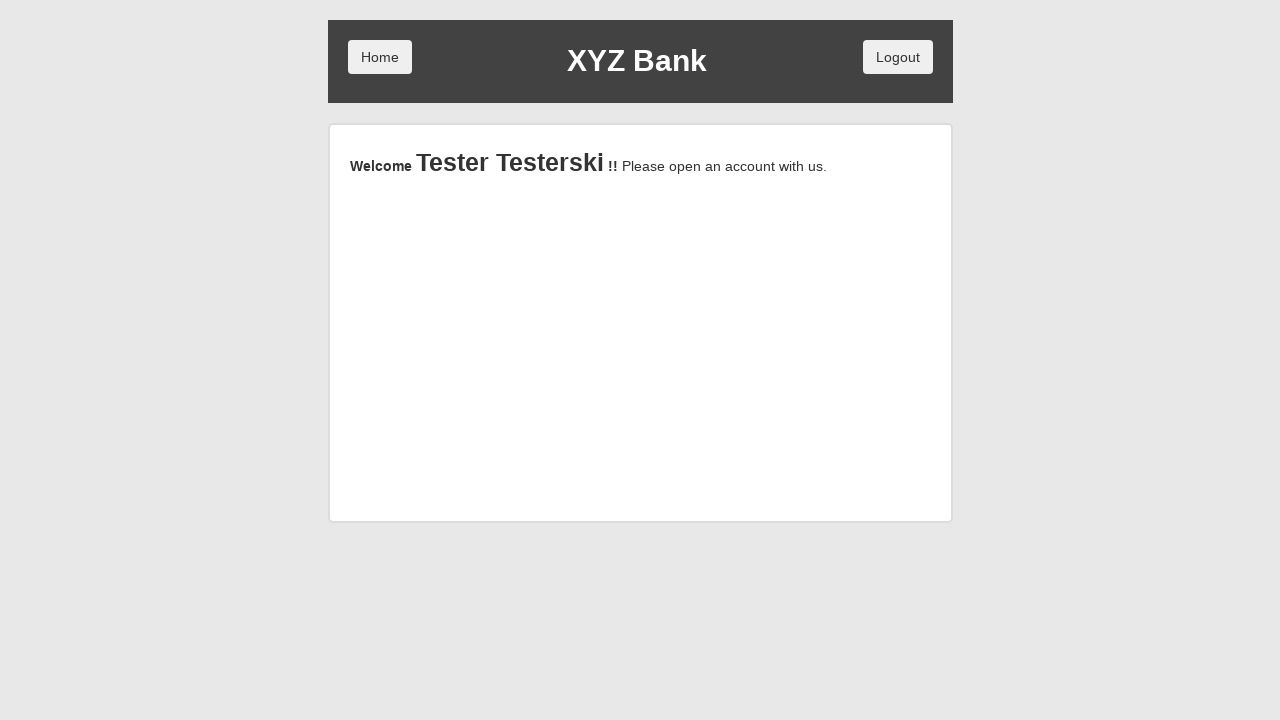

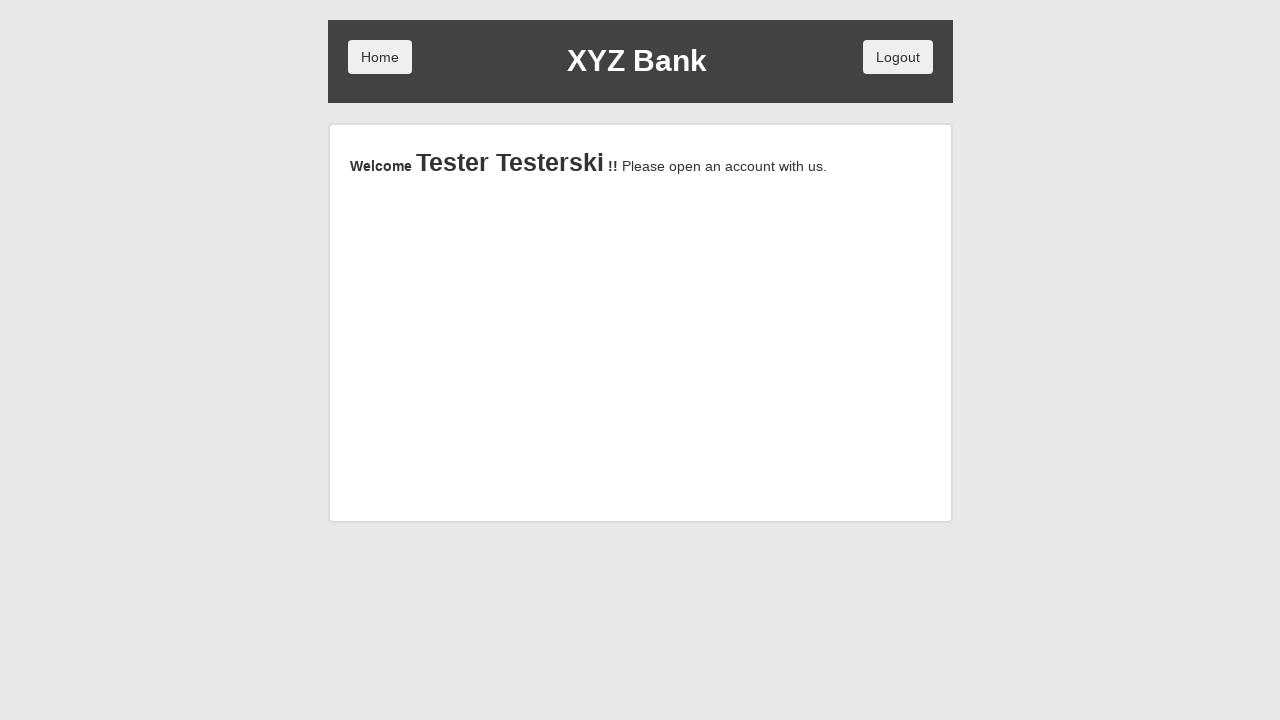